Tests drag-and-drop functionality on the jQuery UI demo page by dragging an element and dropping it onto a target droppable area within an iframe.

Starting URL: https://jqueryui.com/droppable/

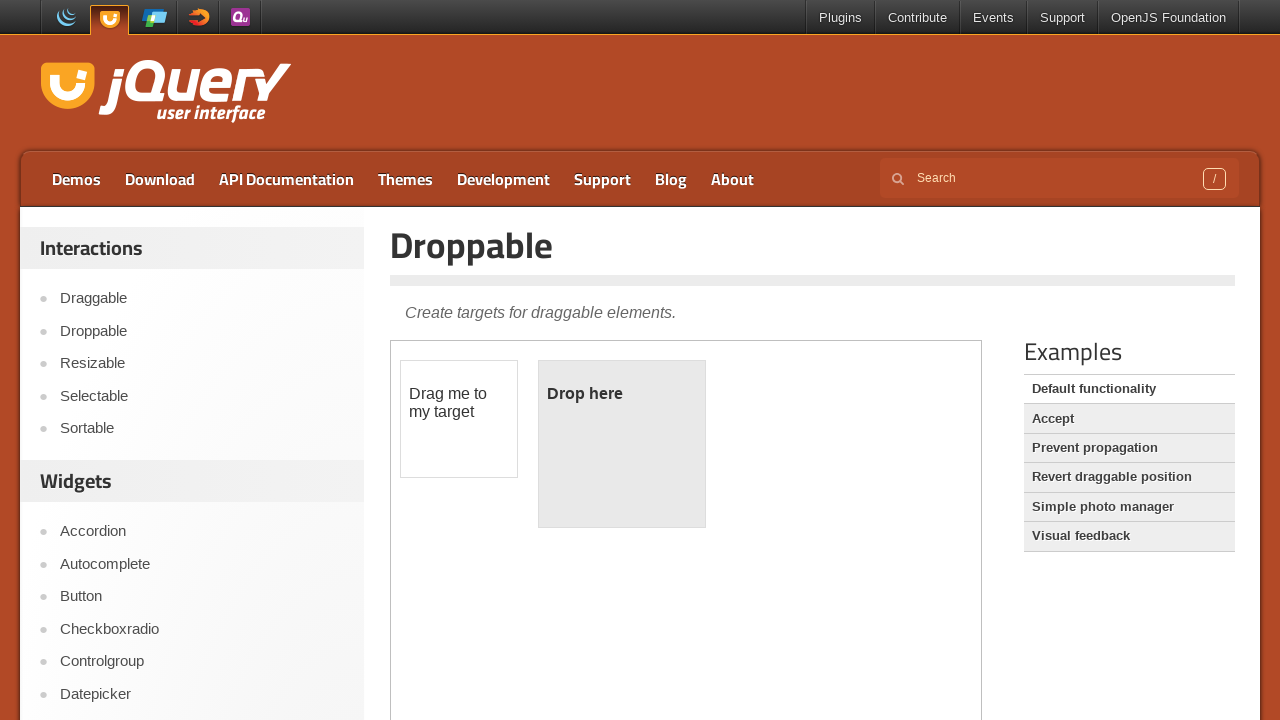

Located the demo iframe containing drag-and-drop elements
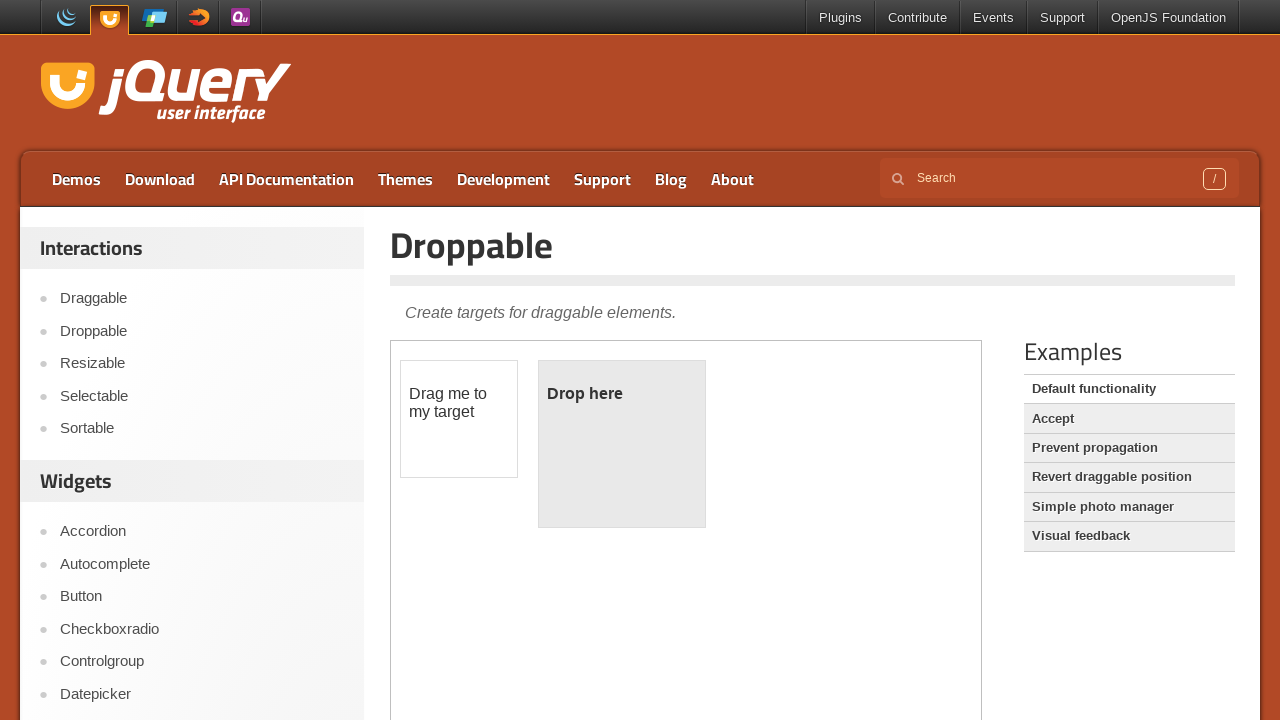

Located the draggable element with ID 'draggable'
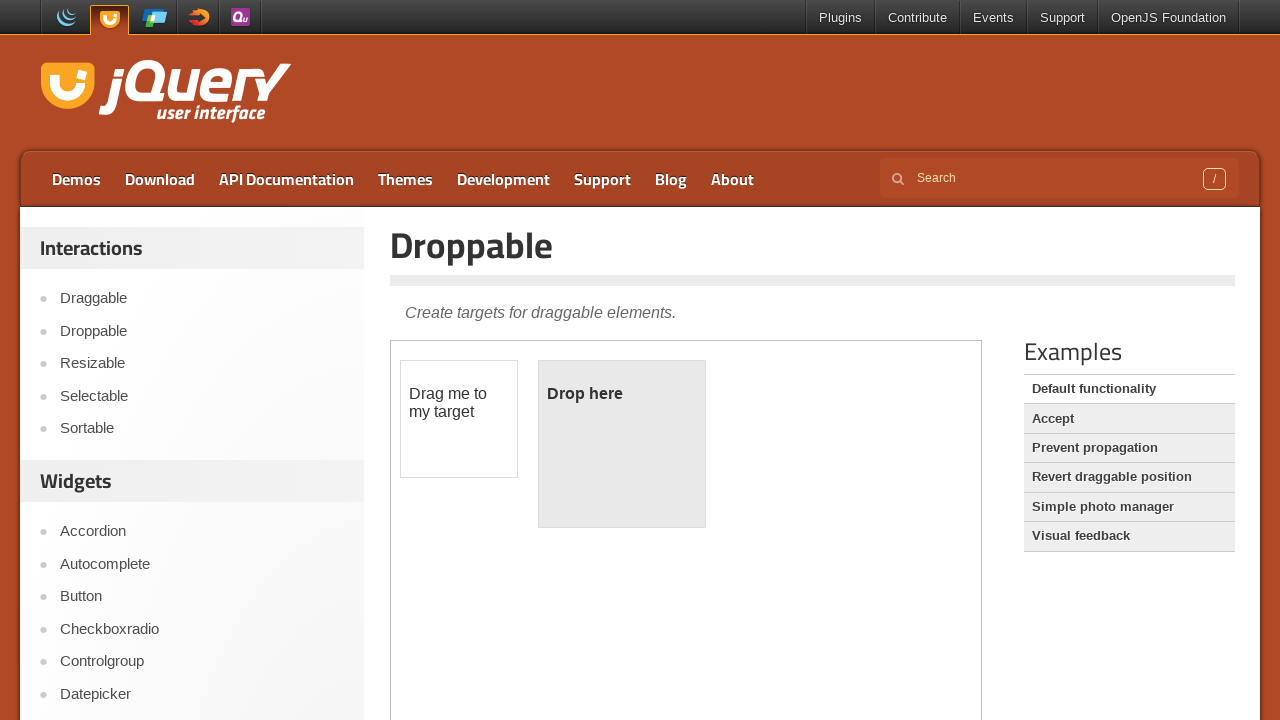

Located the droppable target element with ID 'droppable'
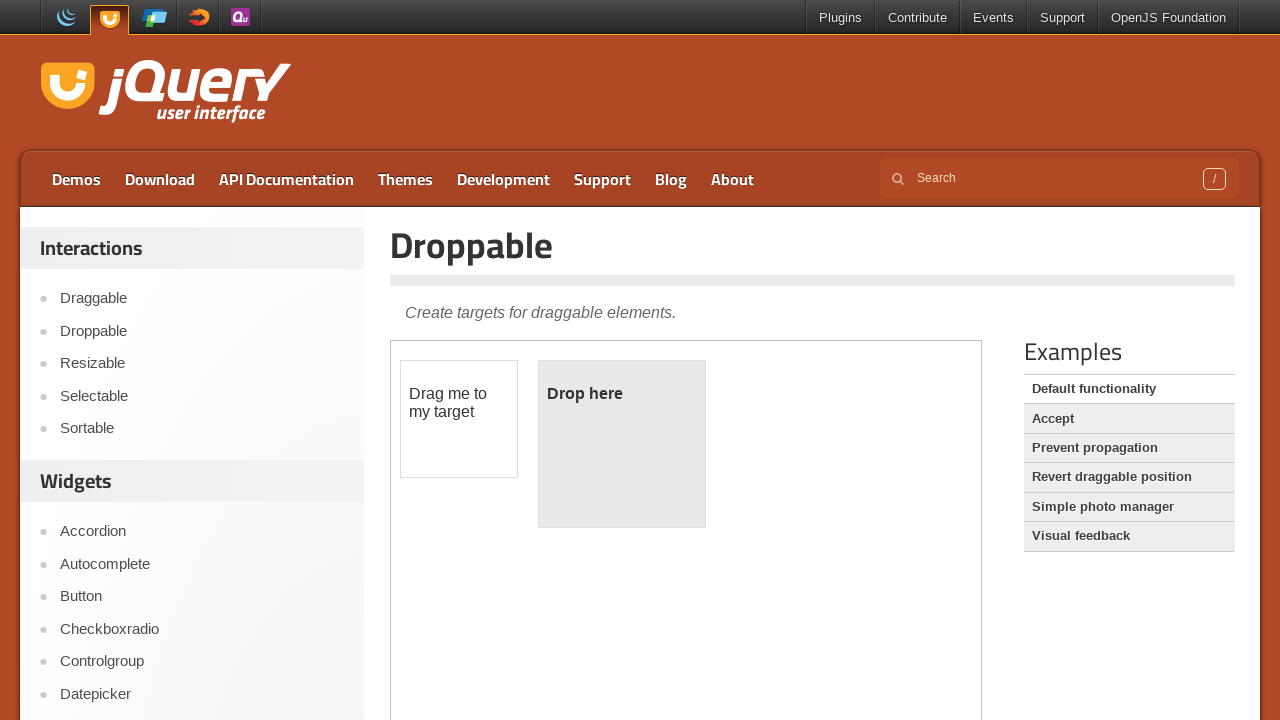

Dragged the draggable element and dropped it onto the droppable target at (622, 444)
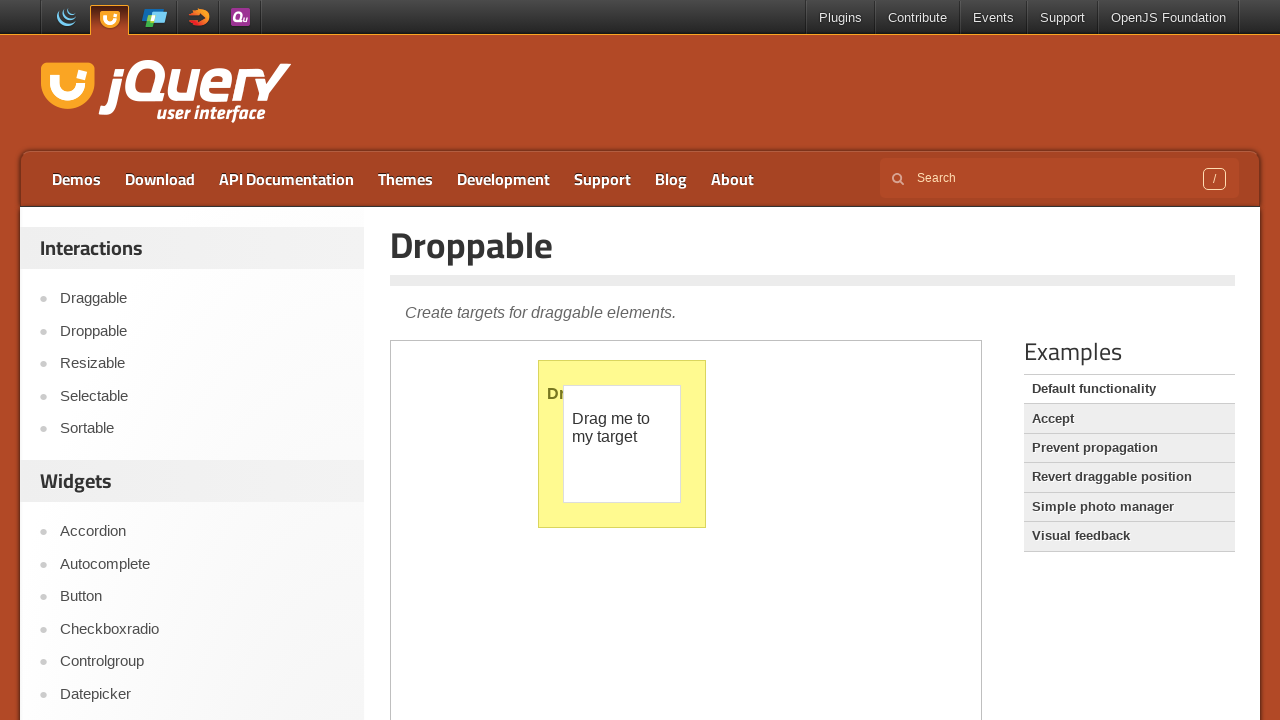

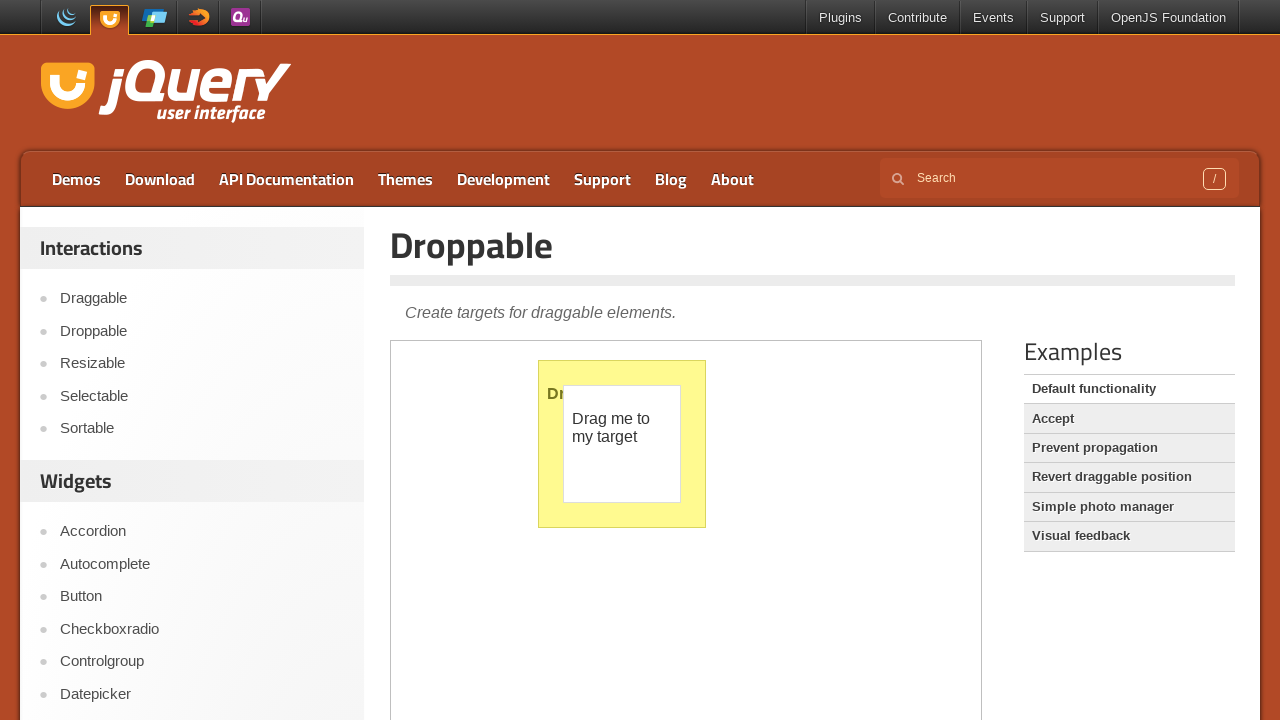